Navigates to ZKP Labs blog page and waits for blog post links to load.

Starting URL: https://zkplabs.network/blog?page=1

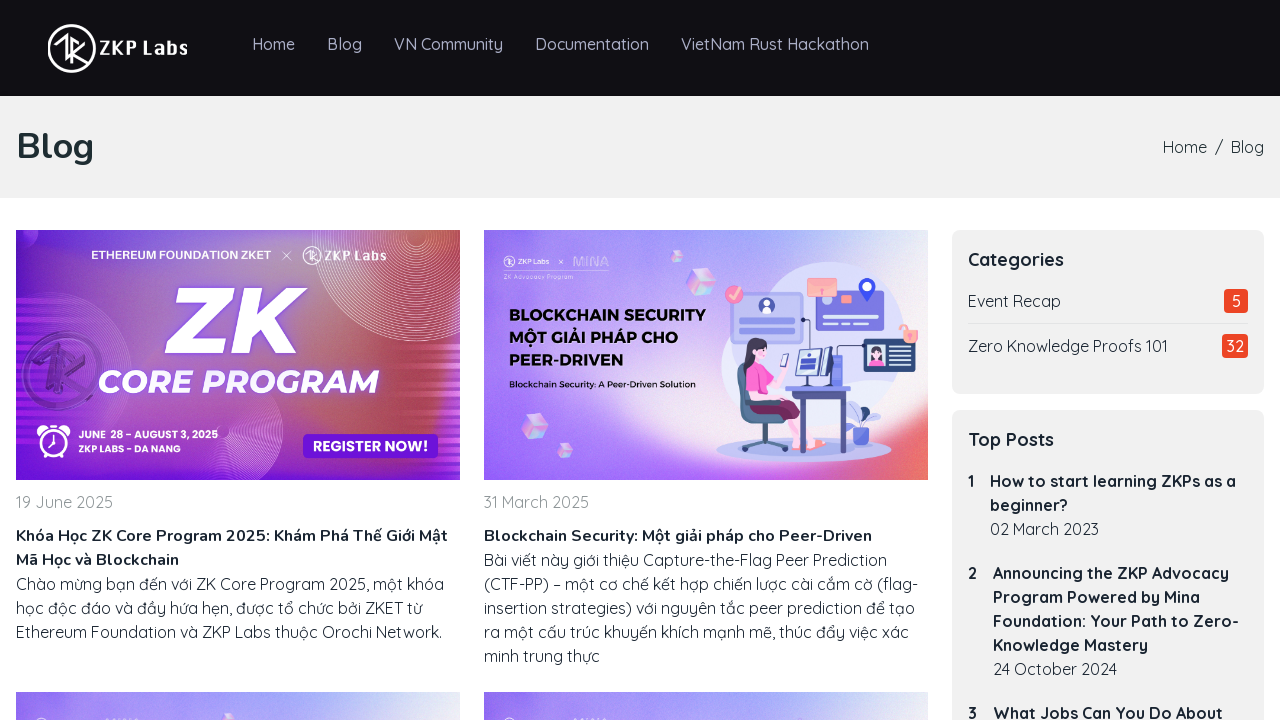

Navigated to ZKP Labs blog page 1
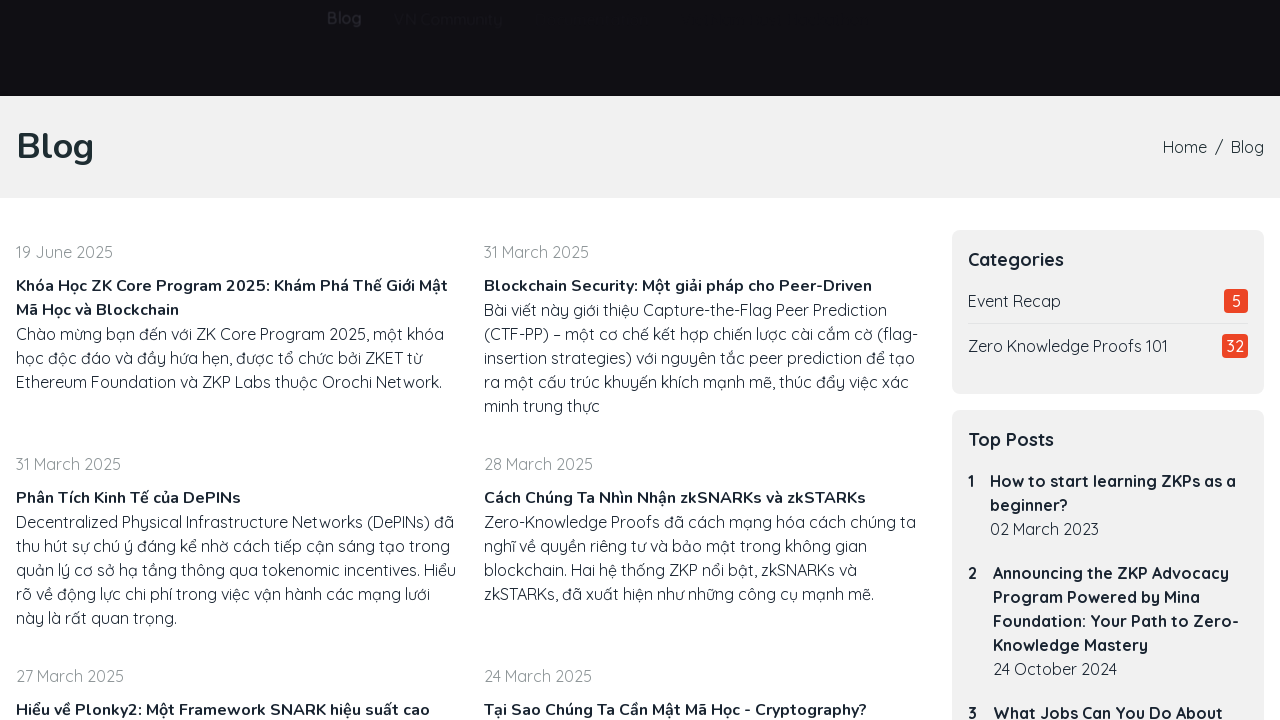

Blog post links loaded on the page
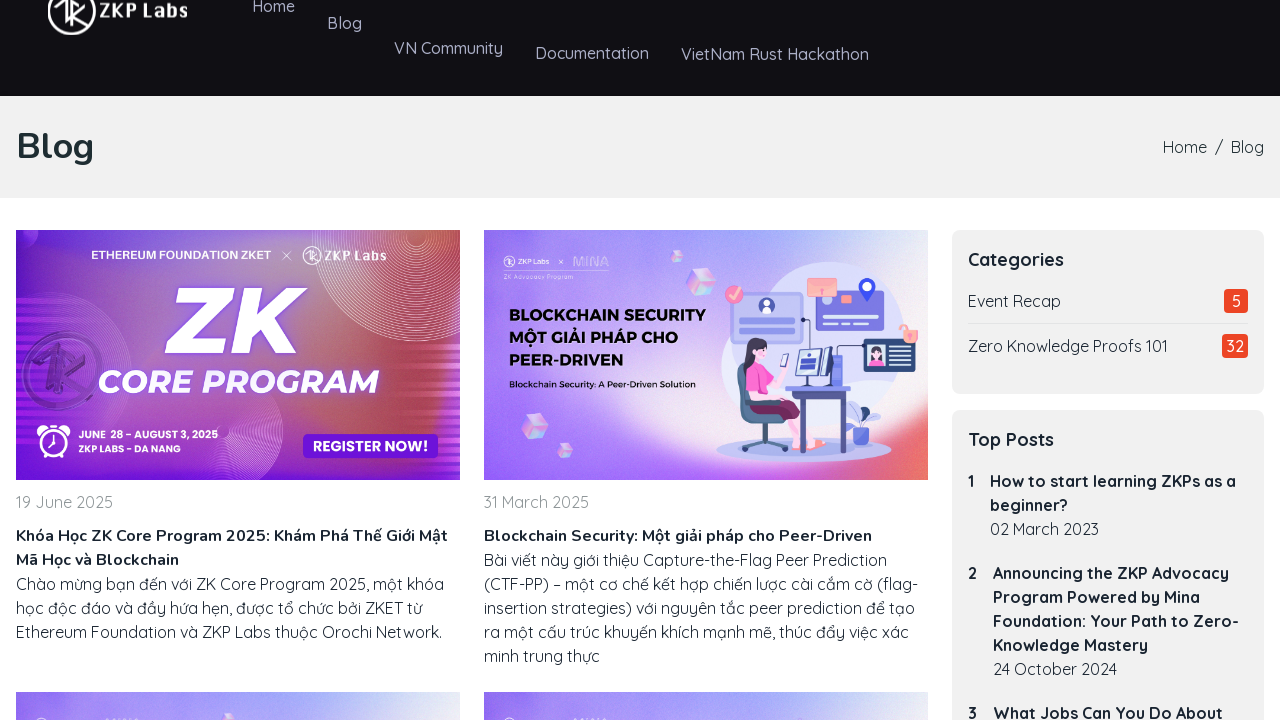

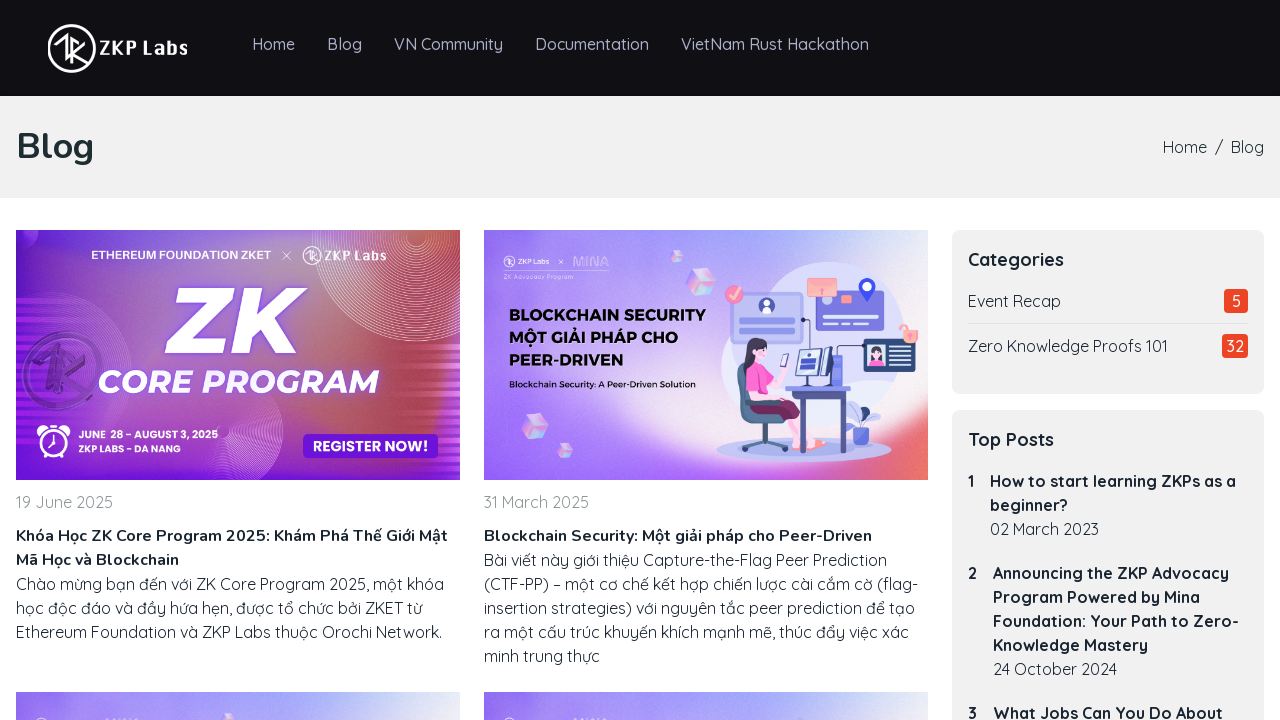